Tests that new todo items are appended to the bottom of the list by creating 3 items

Starting URL: https://demo.playwright.dev/todomvc

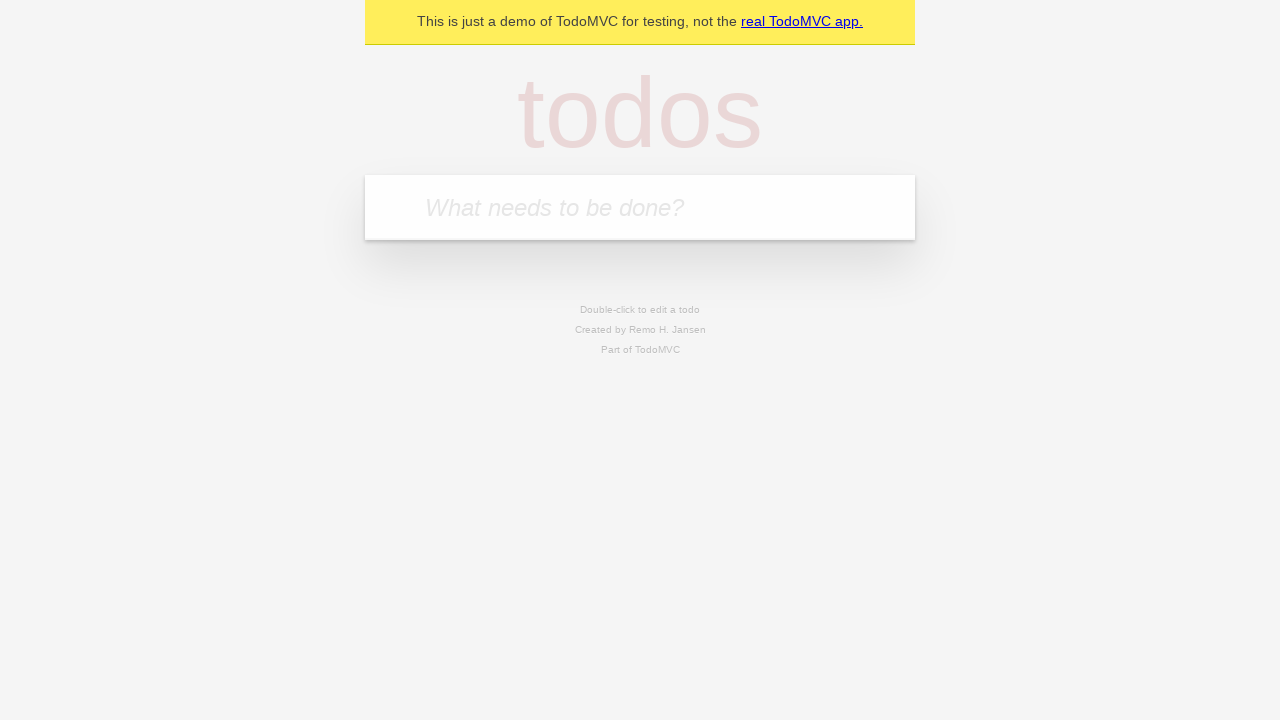

Filled new todo input with 'buy some cheese' on .new-todo
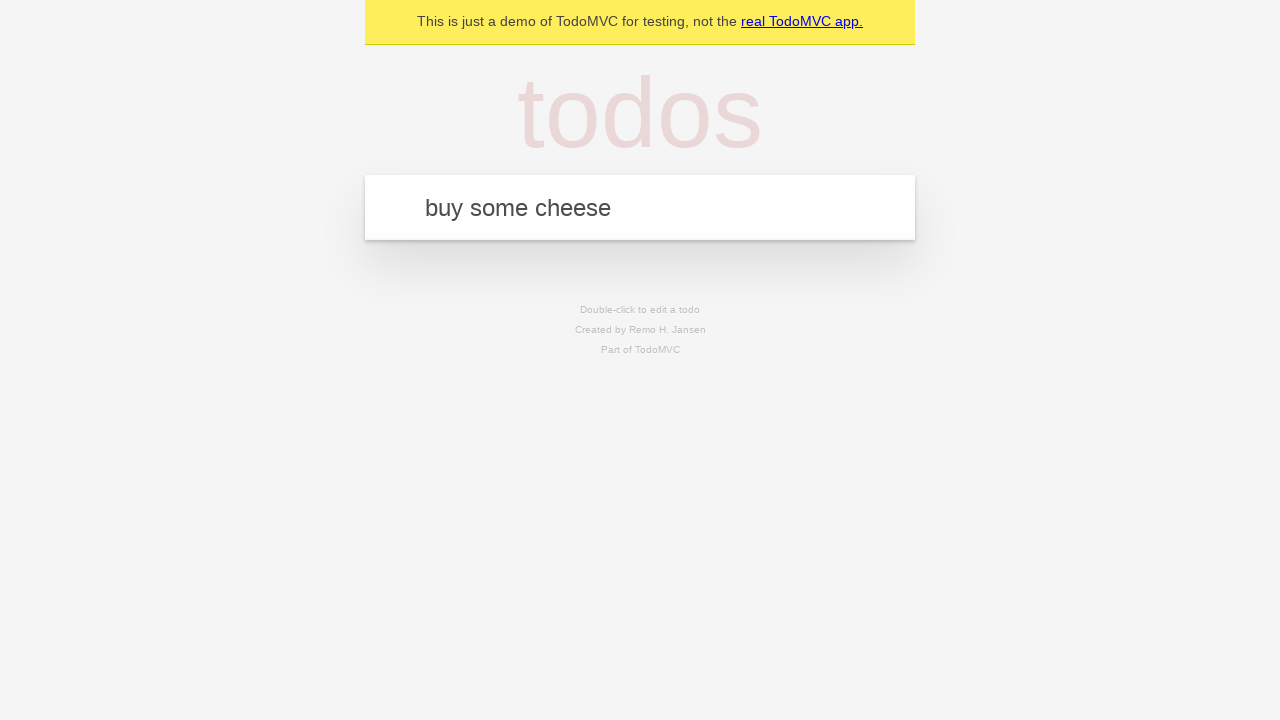

Pressed Enter to create first todo item on .new-todo
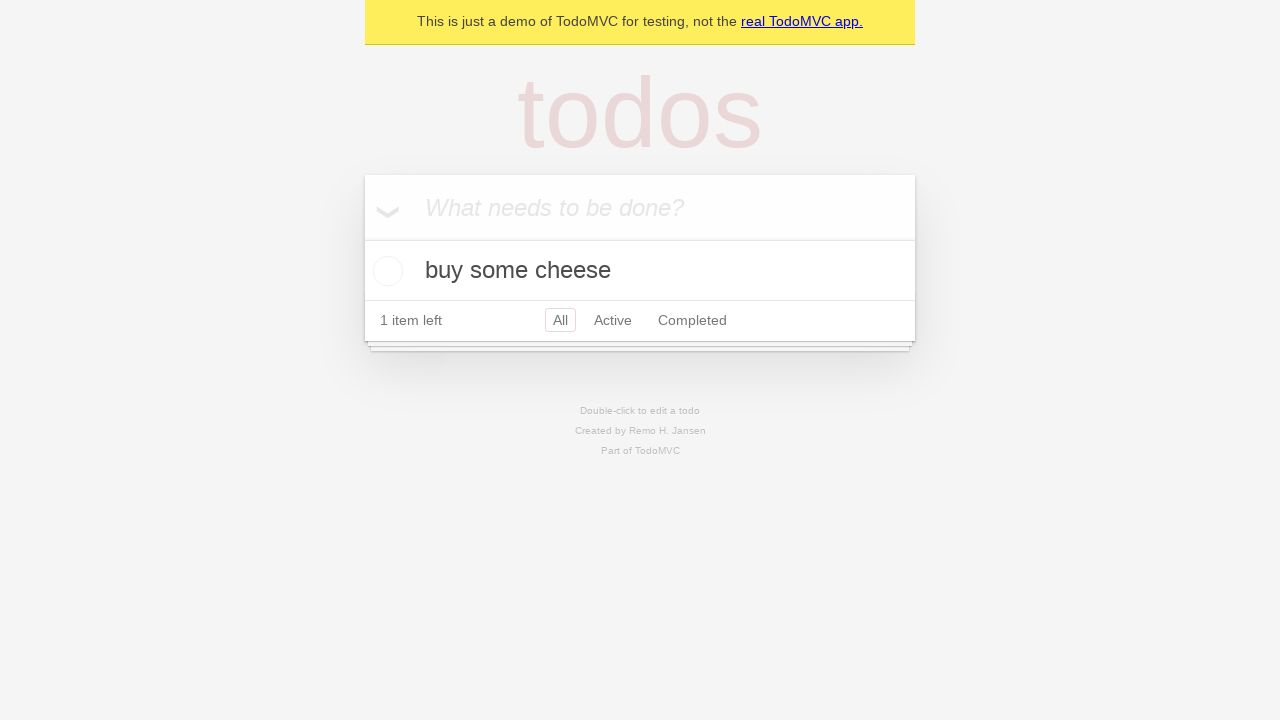

Filled new todo input with 'feed the cat' on .new-todo
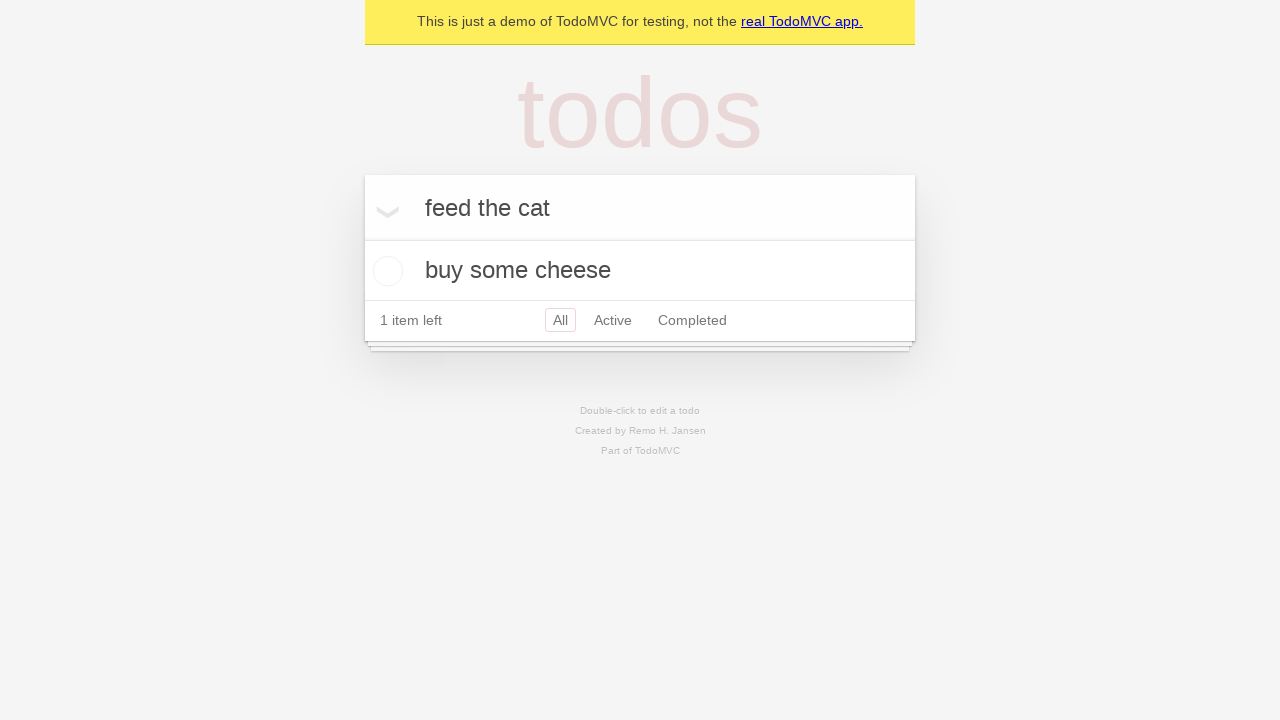

Pressed Enter to create second todo item on .new-todo
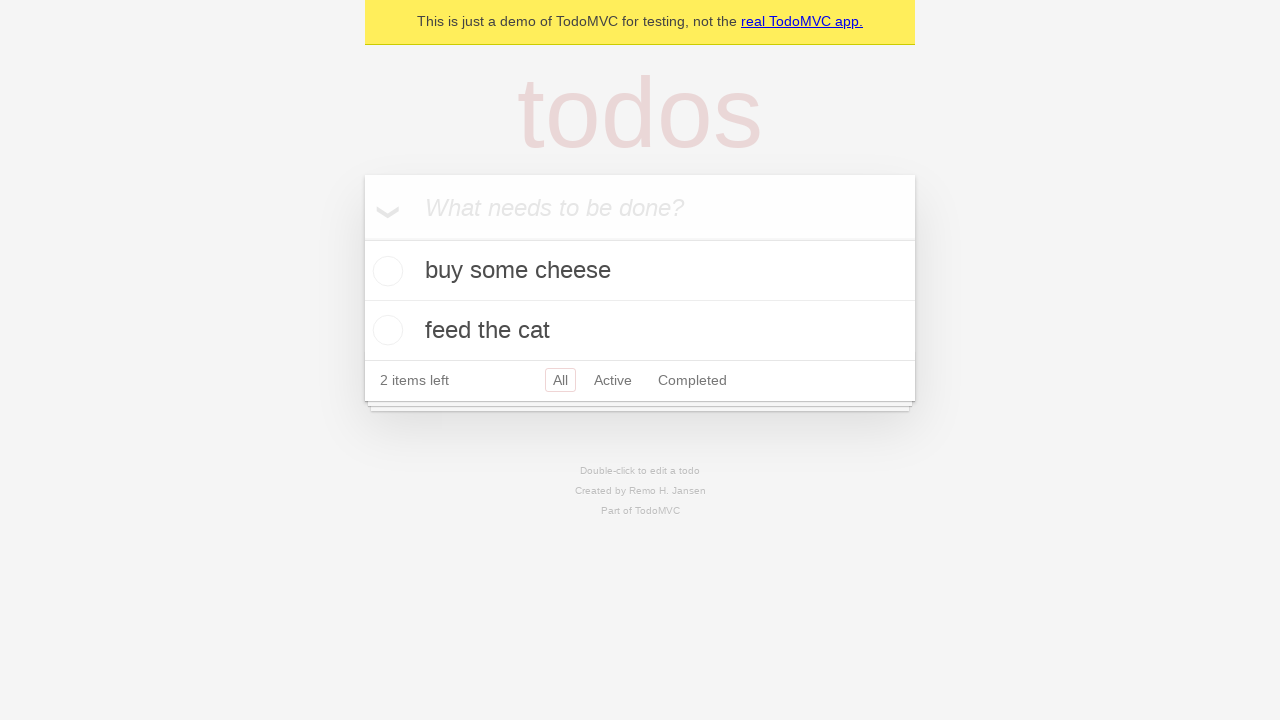

Filled new todo input with 'book a doctors appointment' on .new-todo
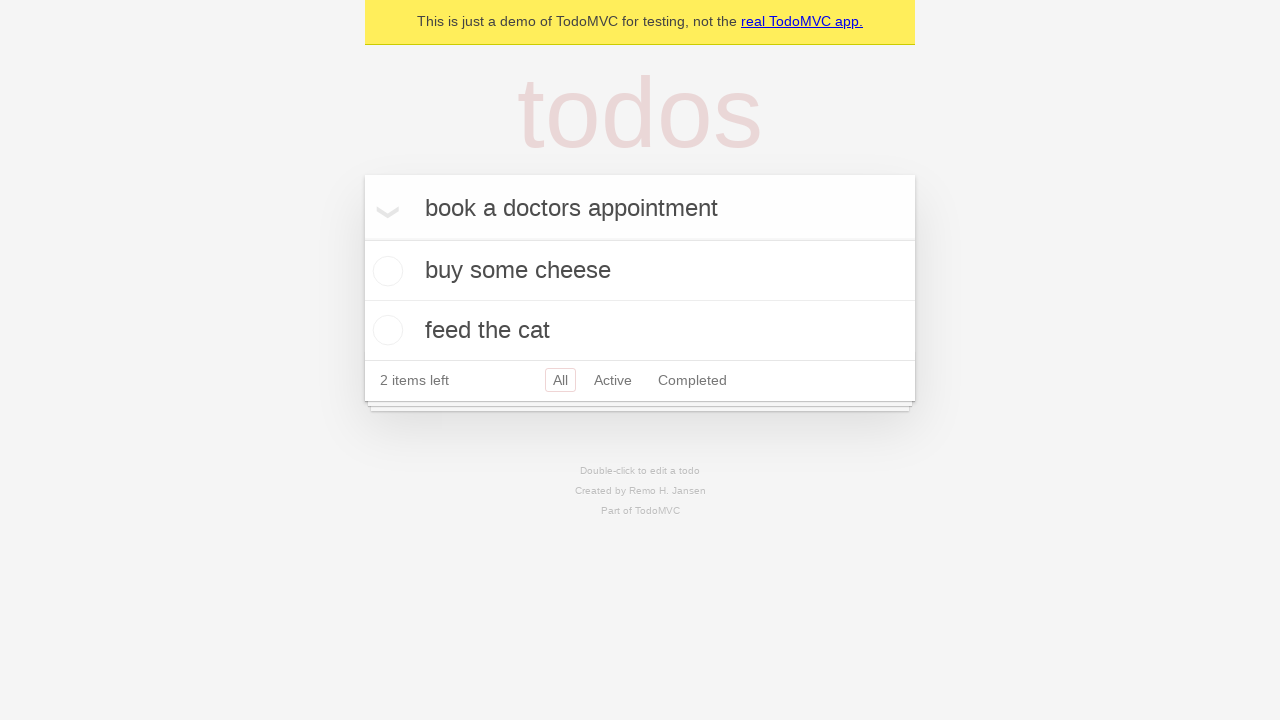

Pressed Enter to create third todo item on .new-todo
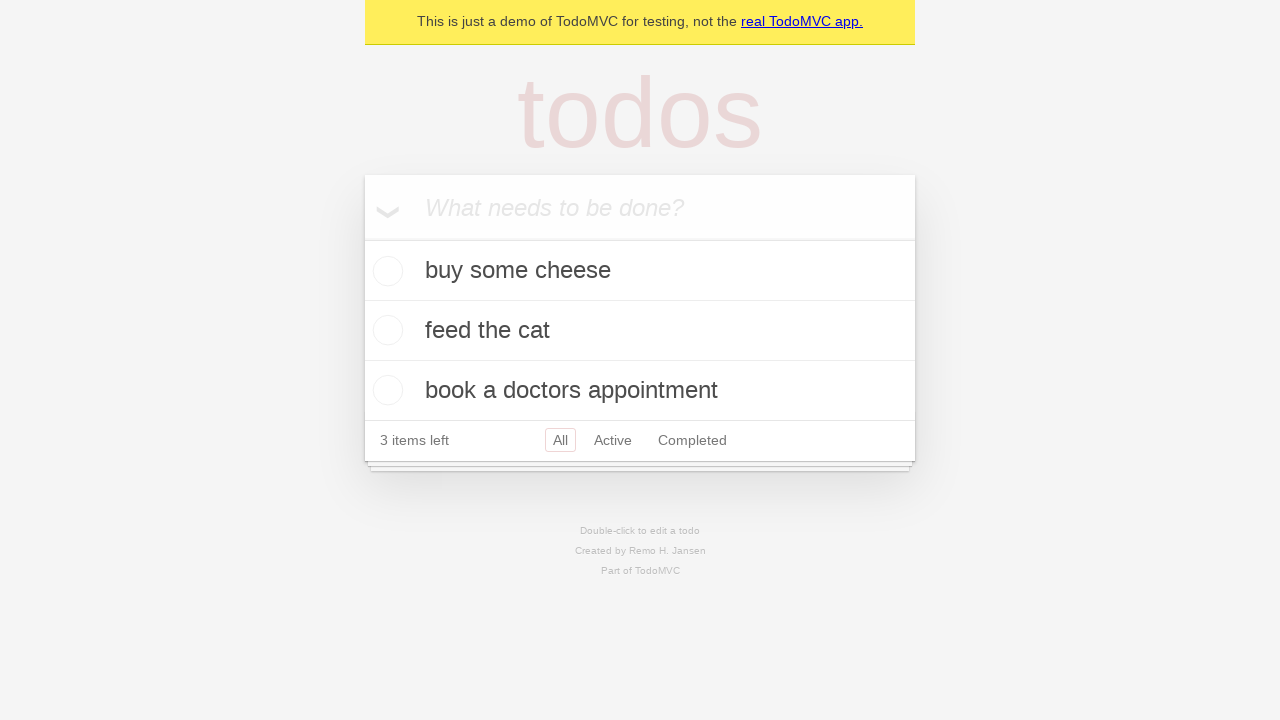

Verified all 3 todo items are present in the list
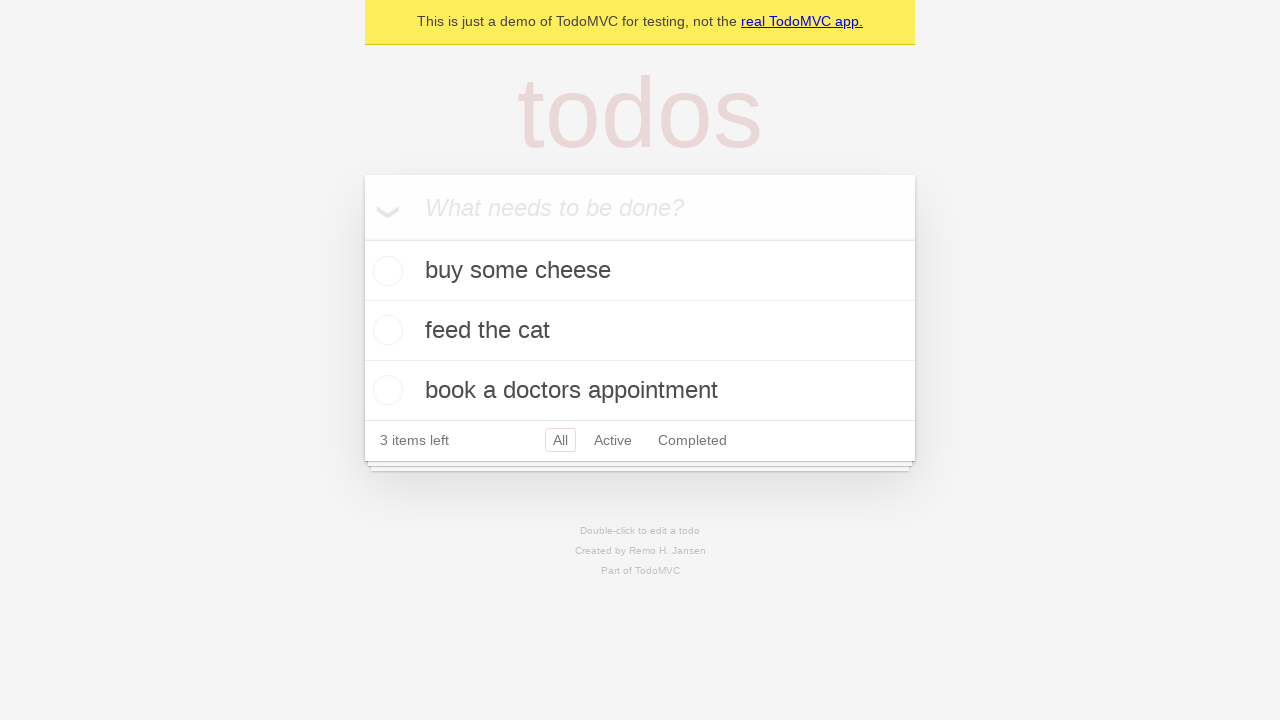

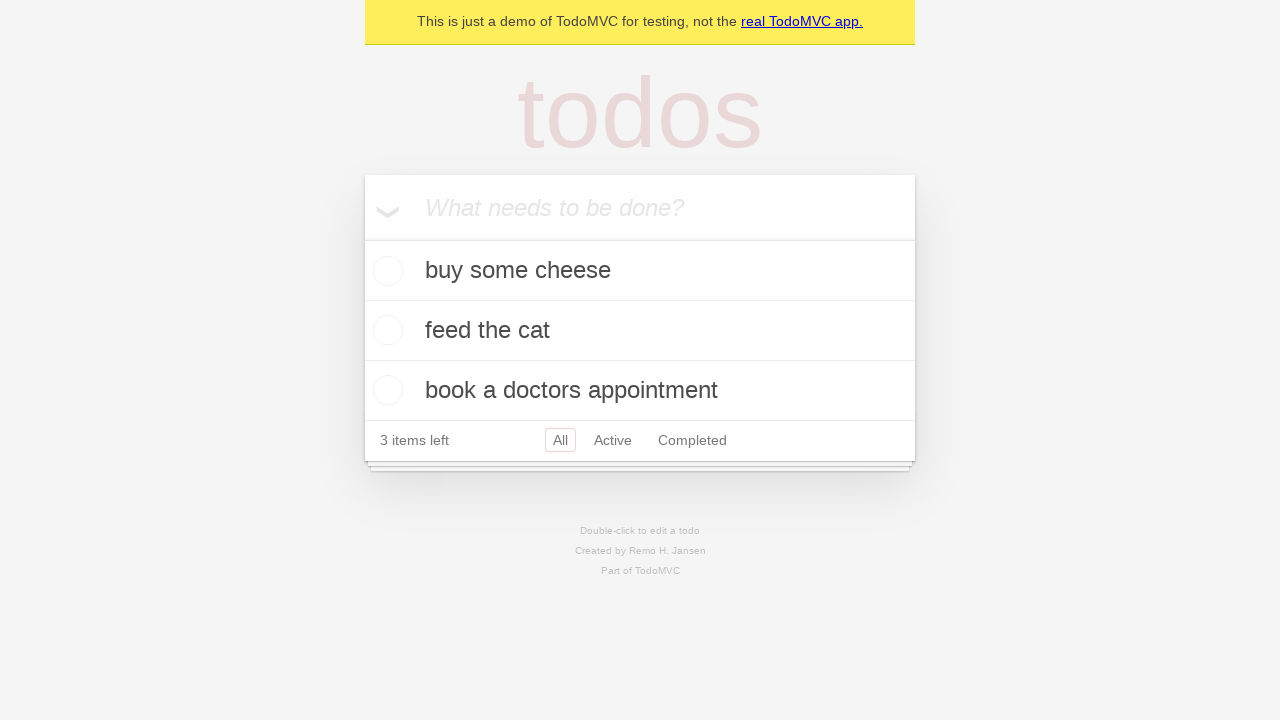